Tests product search with explicit wait for search input to appear before entering search term and pressing Enter

Starting URL: http://opencart.abstracta.us/

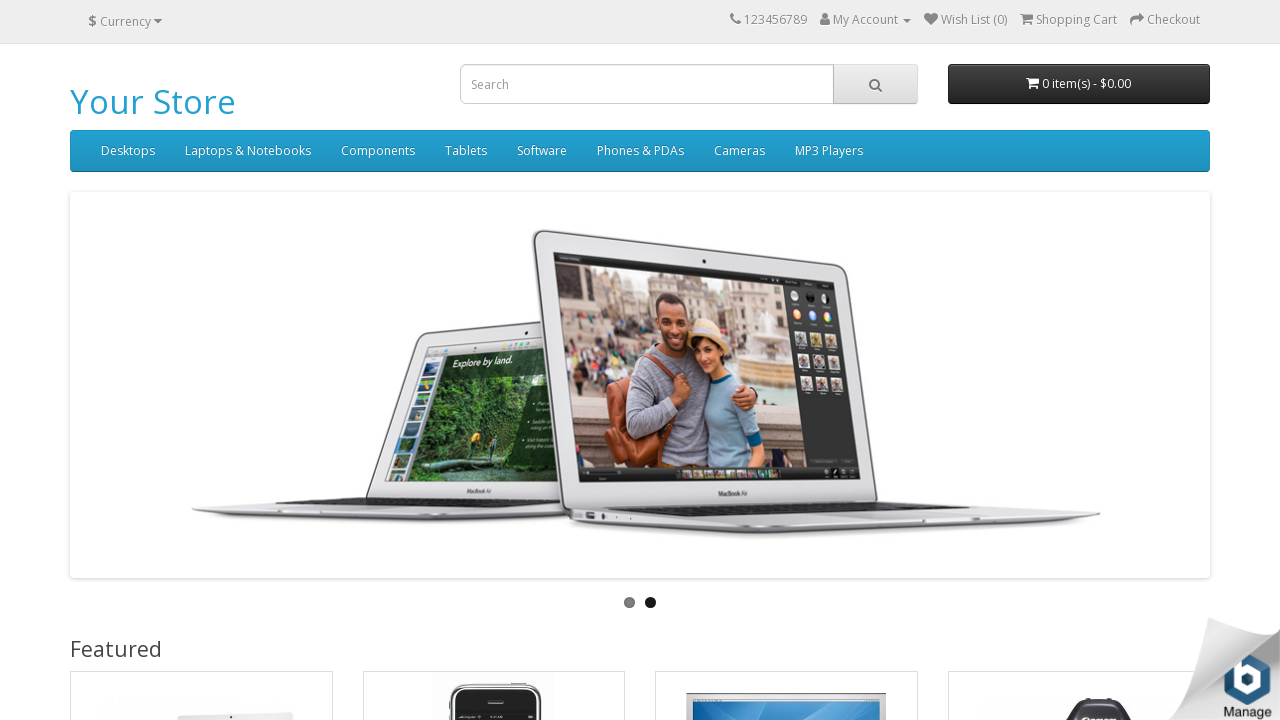

Waited for search input field to appear (10 second timeout)
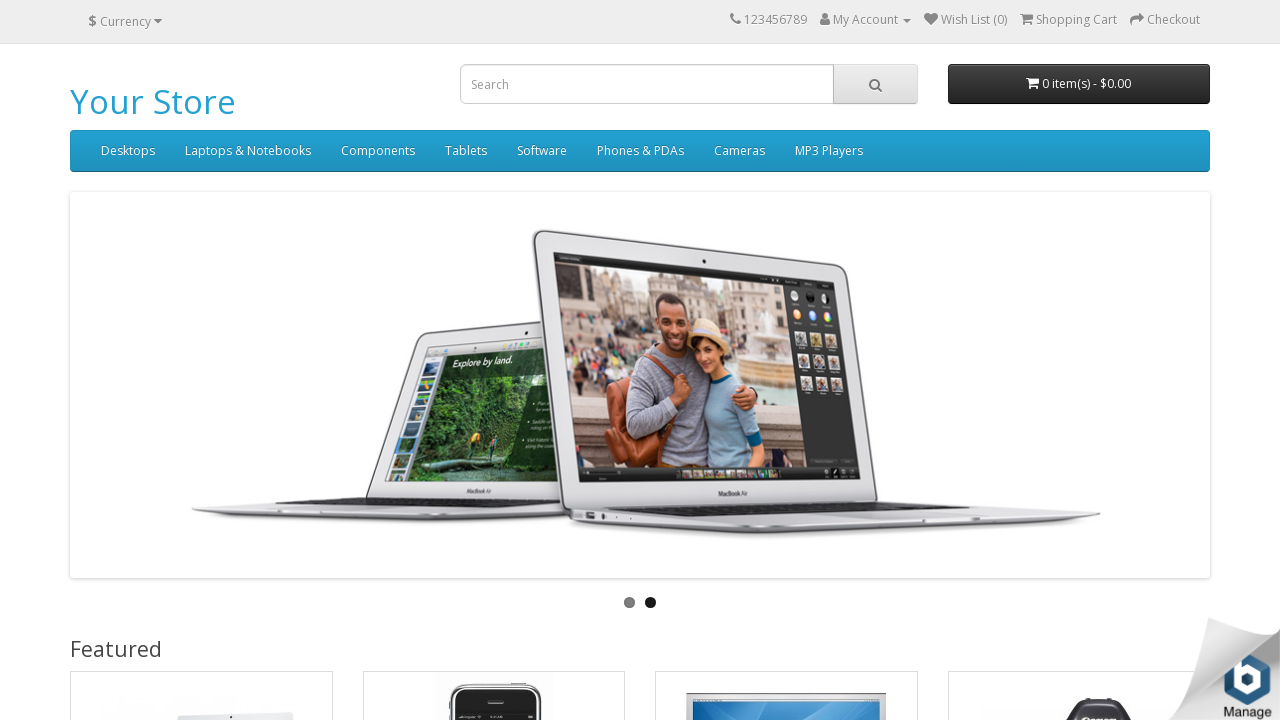

Filled search input with 'mac' on input[name='search']
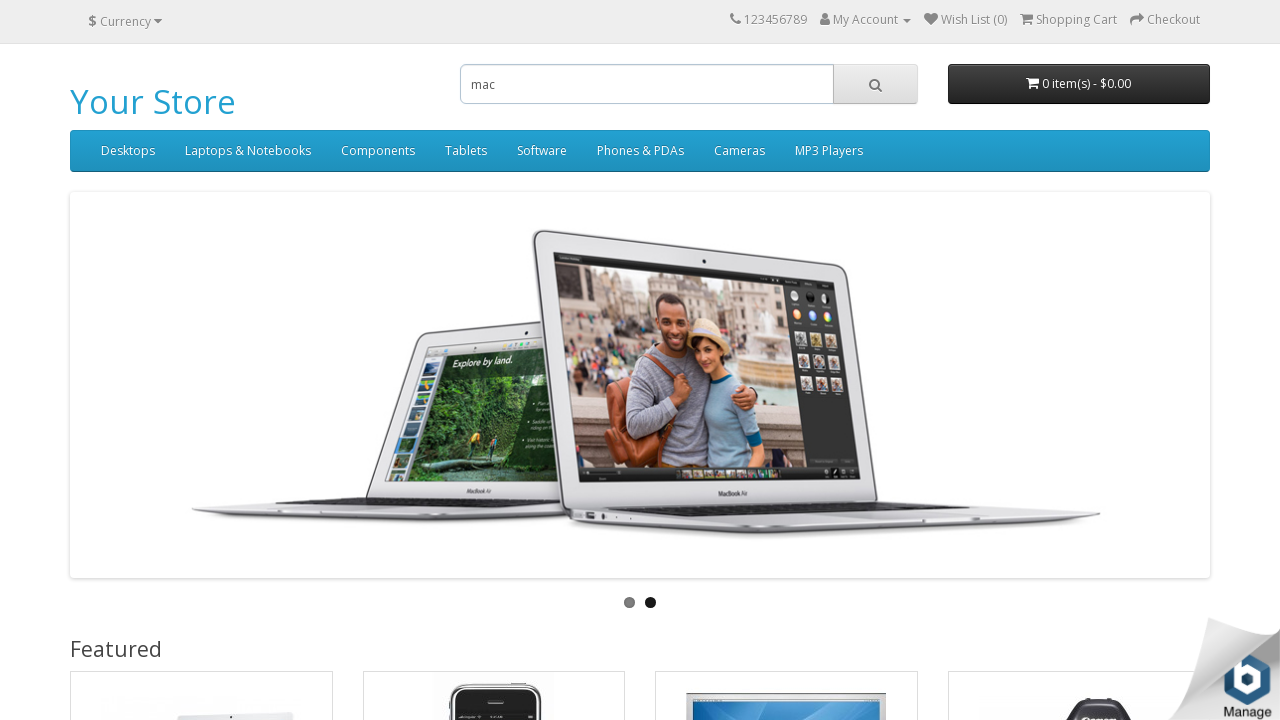

Pressed Enter to submit search query on input[name='search']
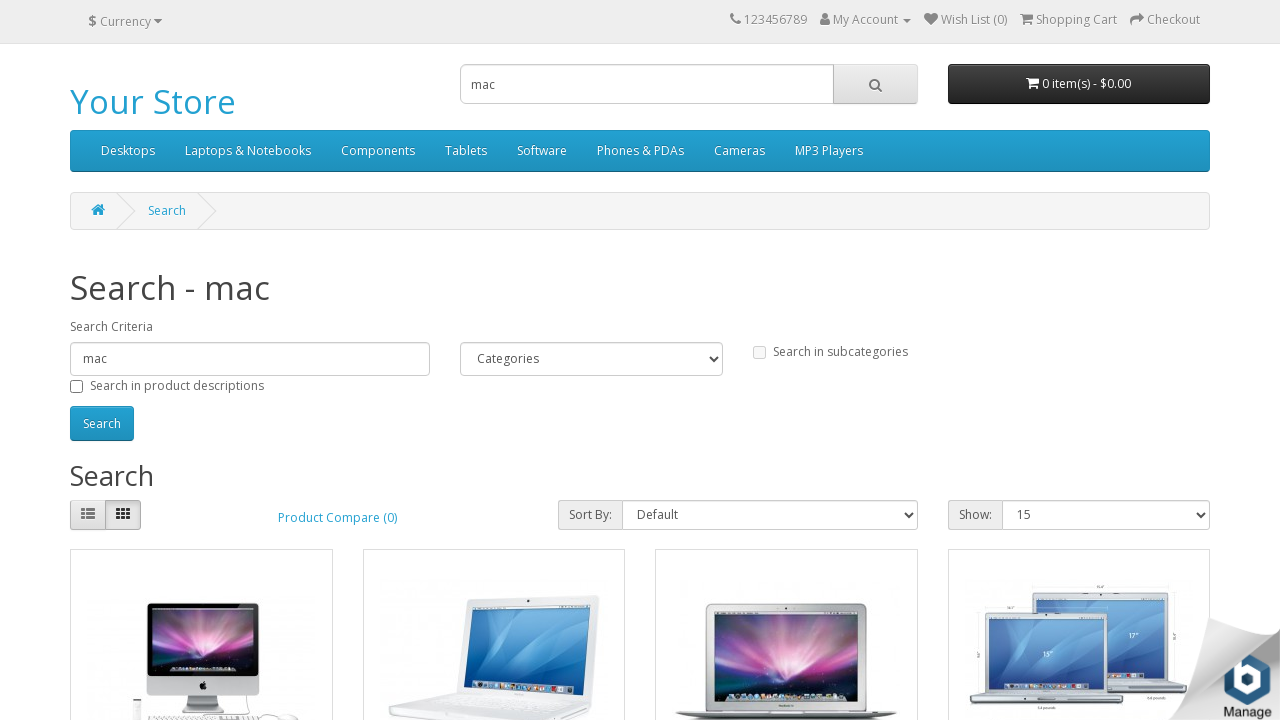

Waited for product layout to load
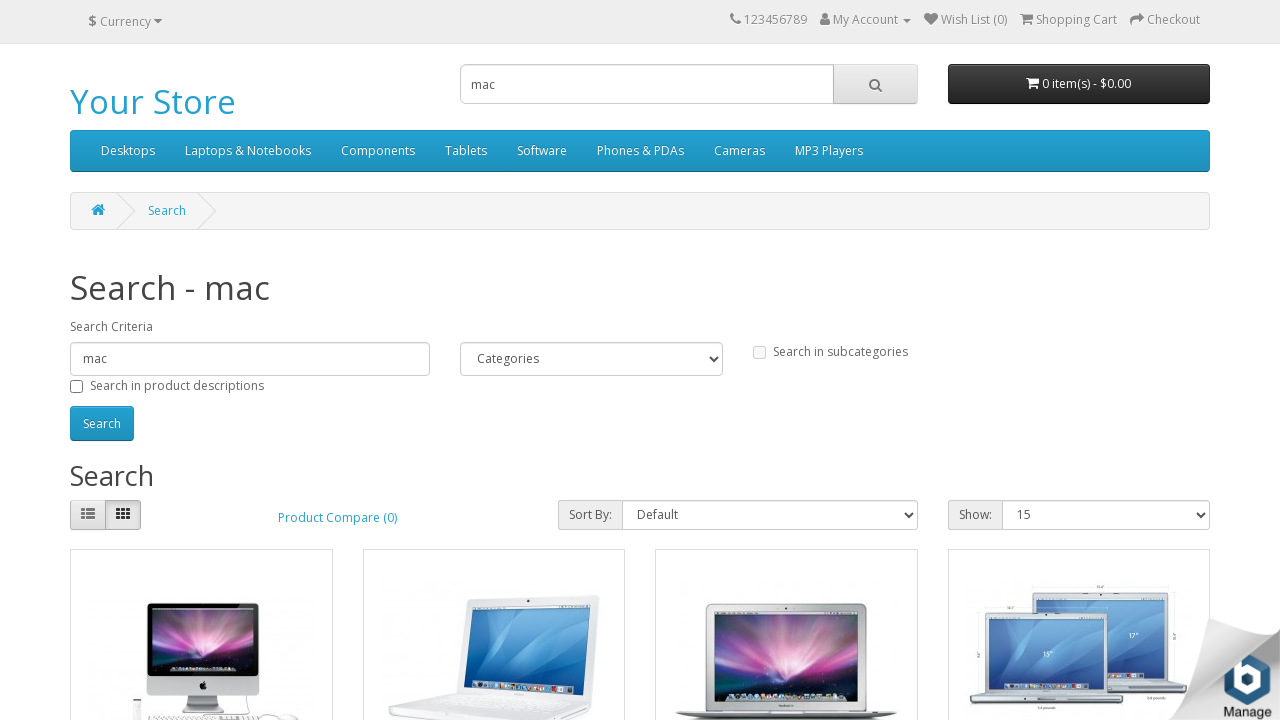

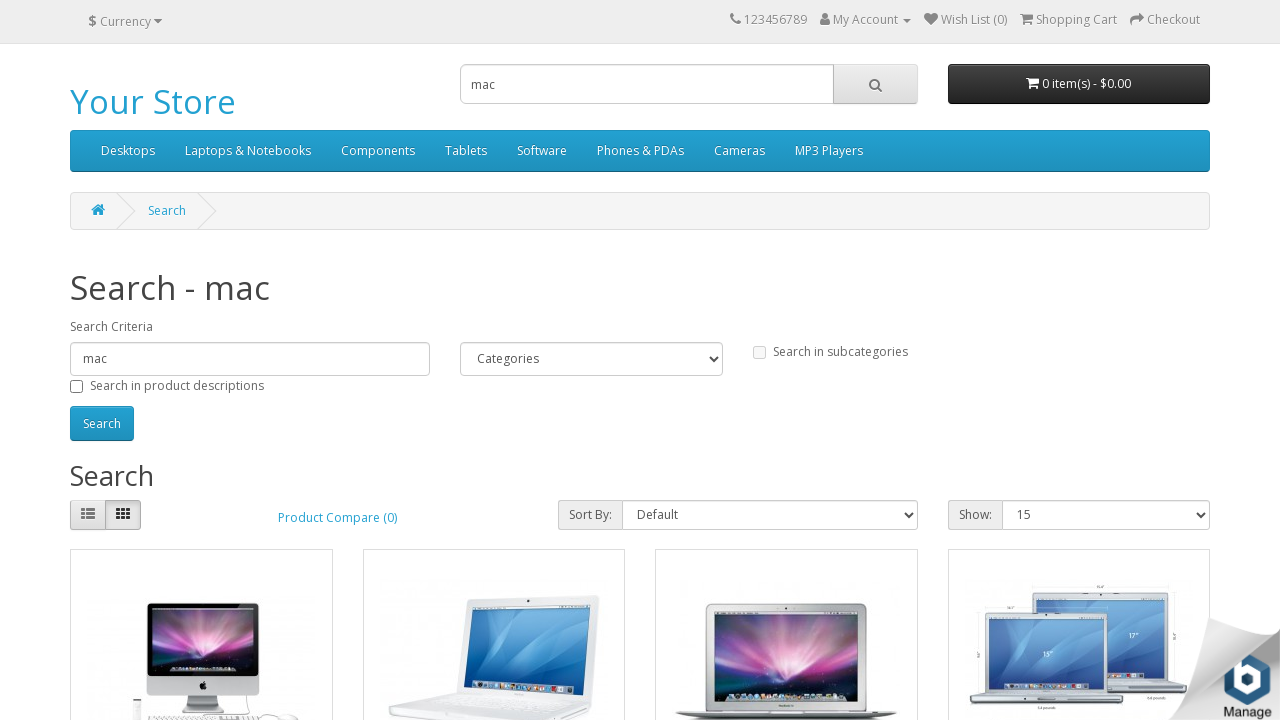